Tests basic calculator addition with decimals: 1.99 + 0.959 = 2.949 without integer-only mode

Starting URL: https://testsheepnz.github.io/BasicCalculator.html#main-body

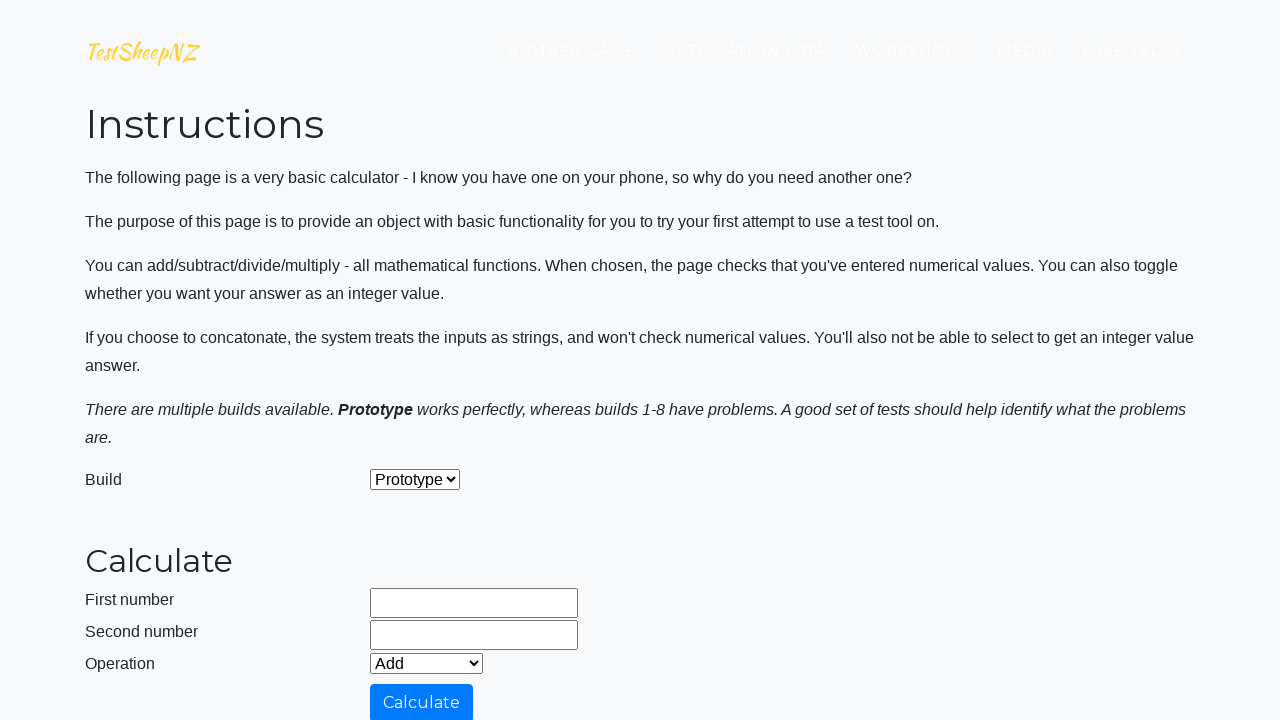

Cleared the first number field on #number1Field
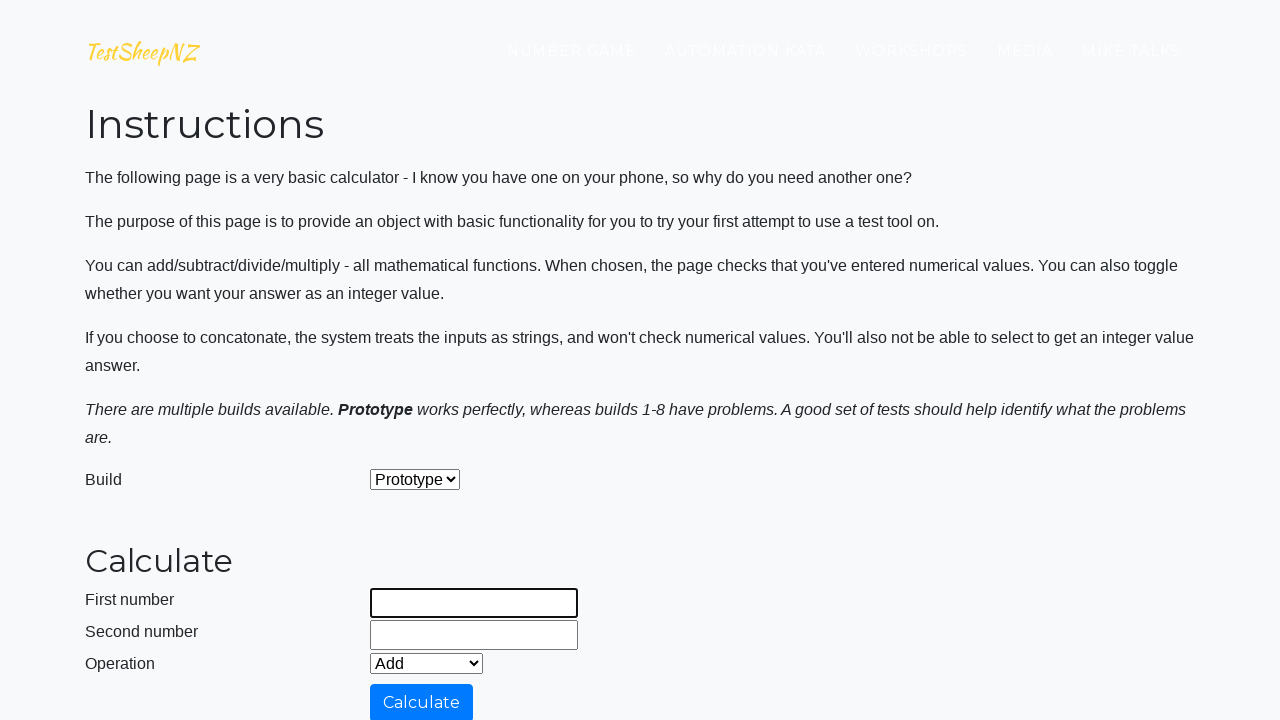

Filled first number field with 1.99 on #number1Field
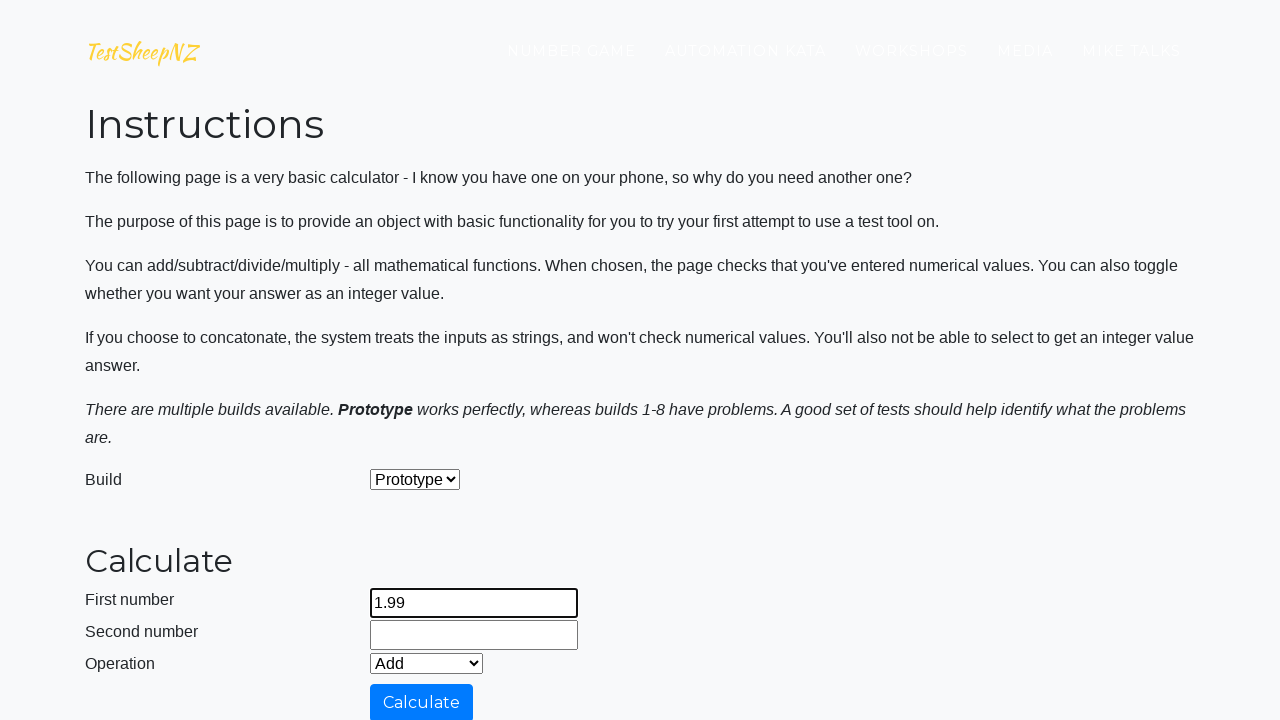

Cleared the second number field on #number2Field
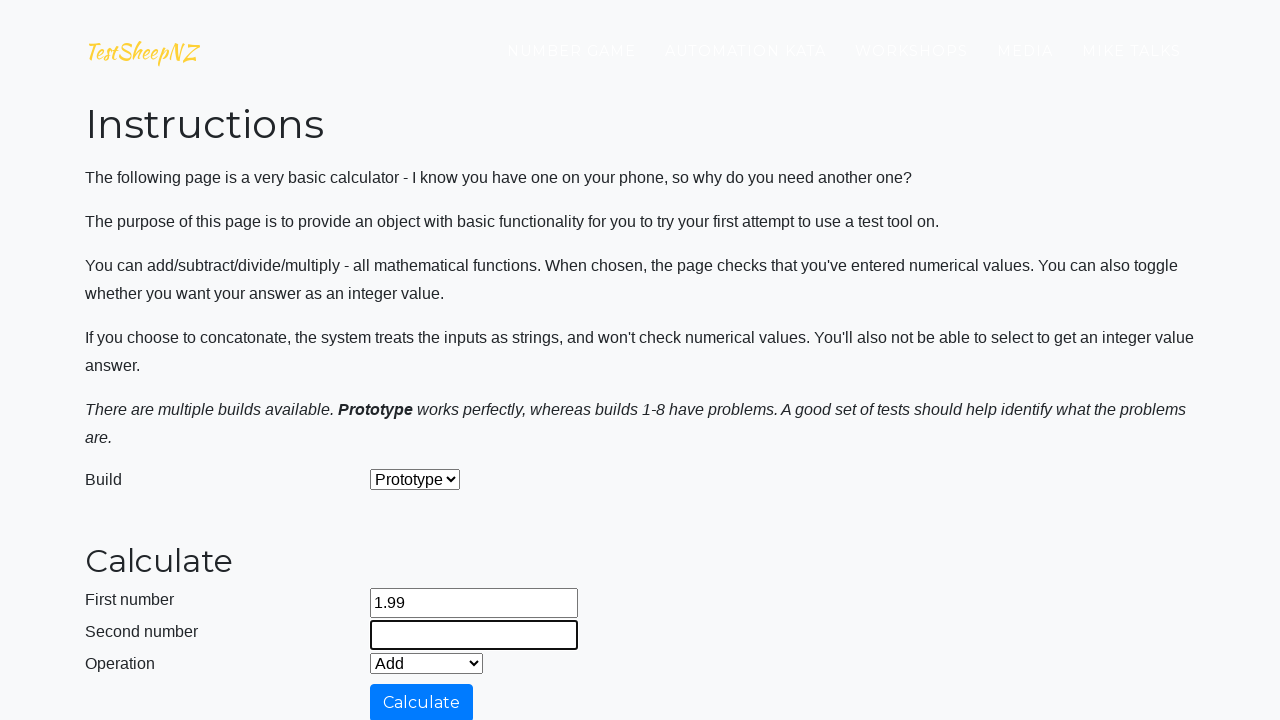

Filled second number field with 0.959 on #number2Field
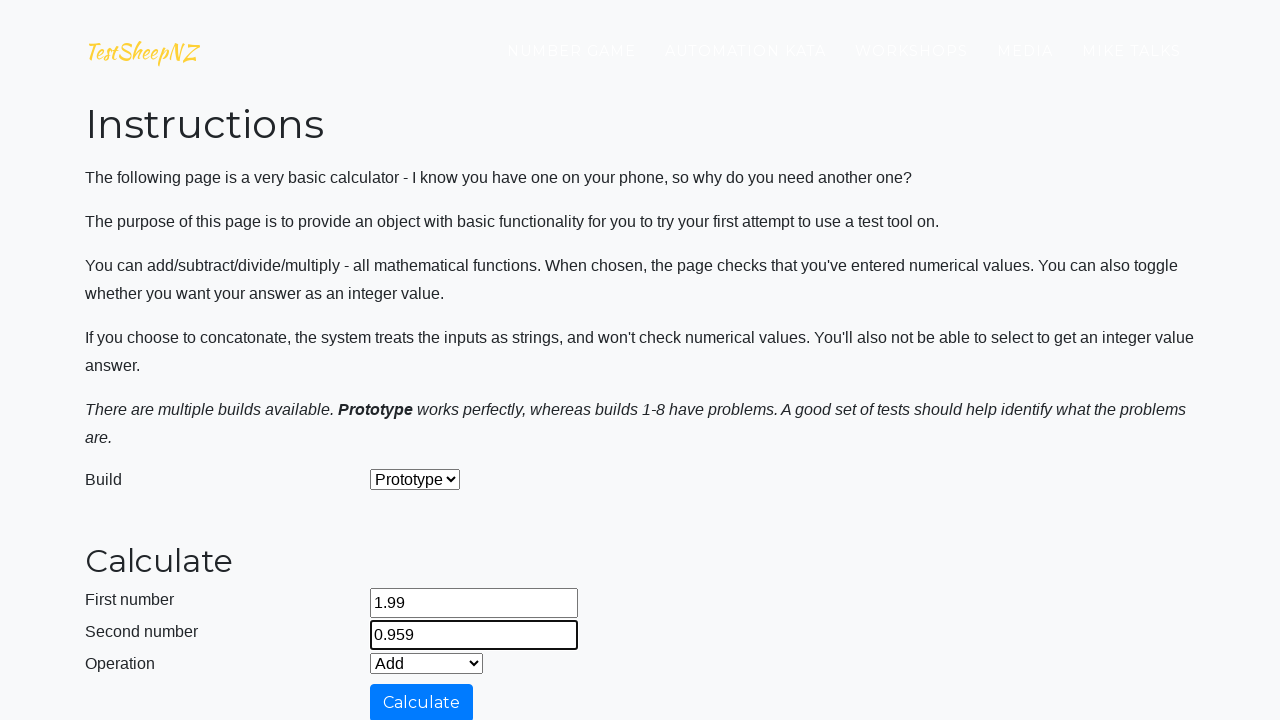

Located the integer select checkbox
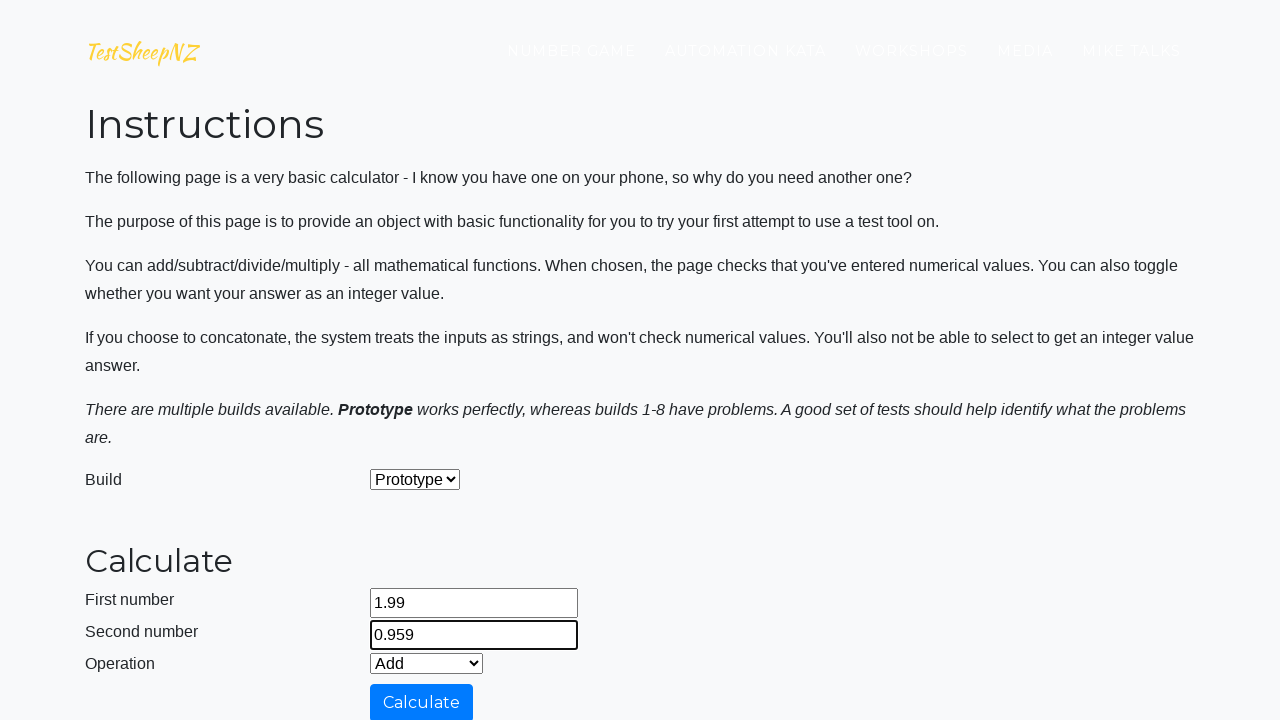

Clicked the calculate button to compute 1.99 + 0.959 at (422, 701) on #calculateButton
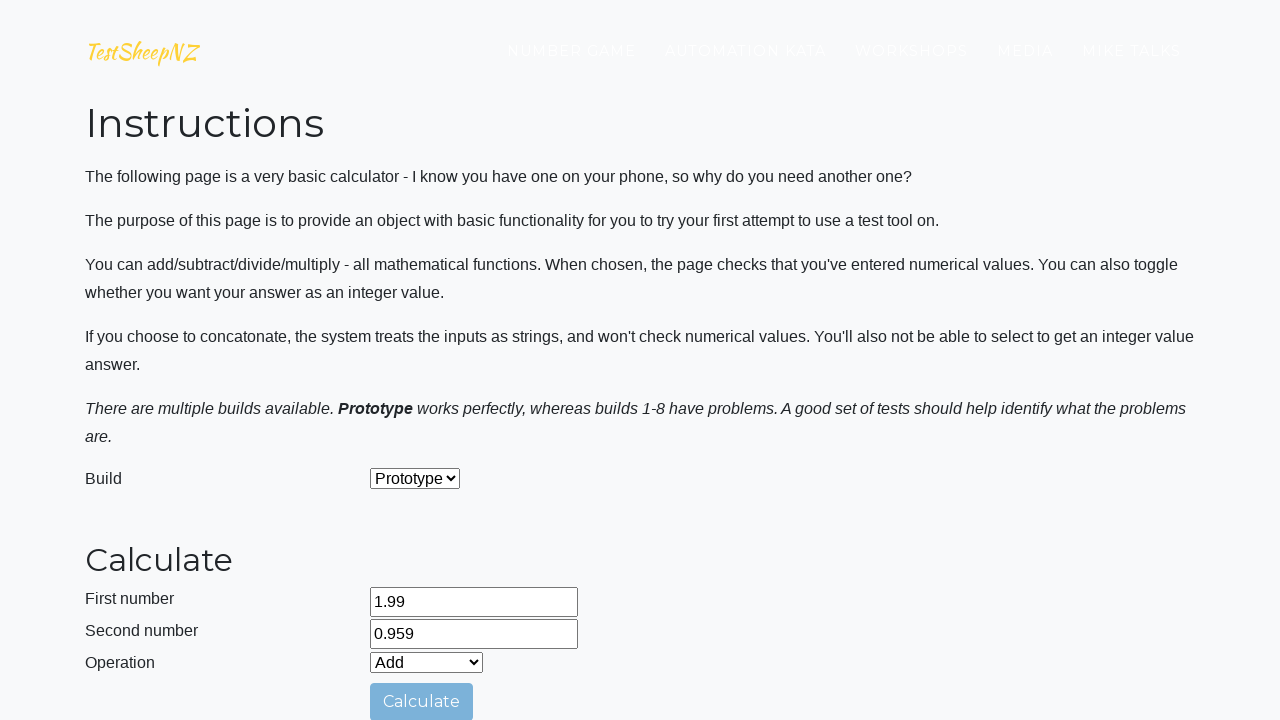

Result field appeared with the calculation result
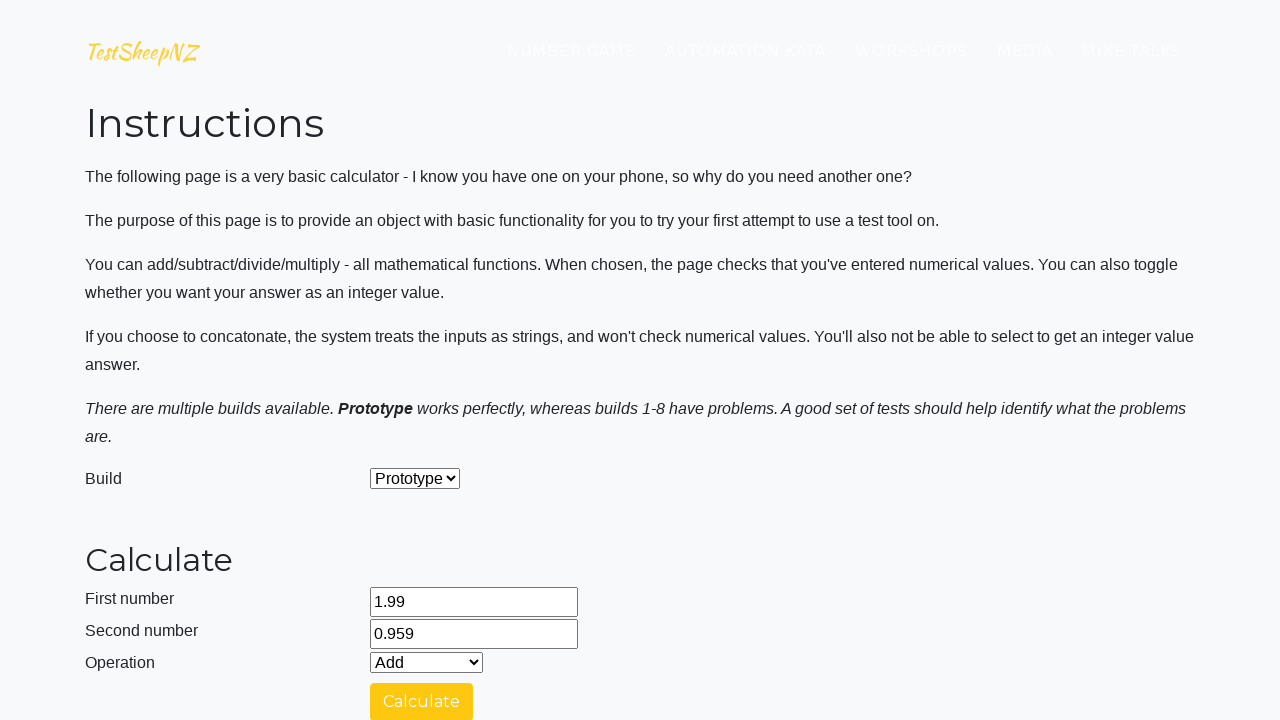

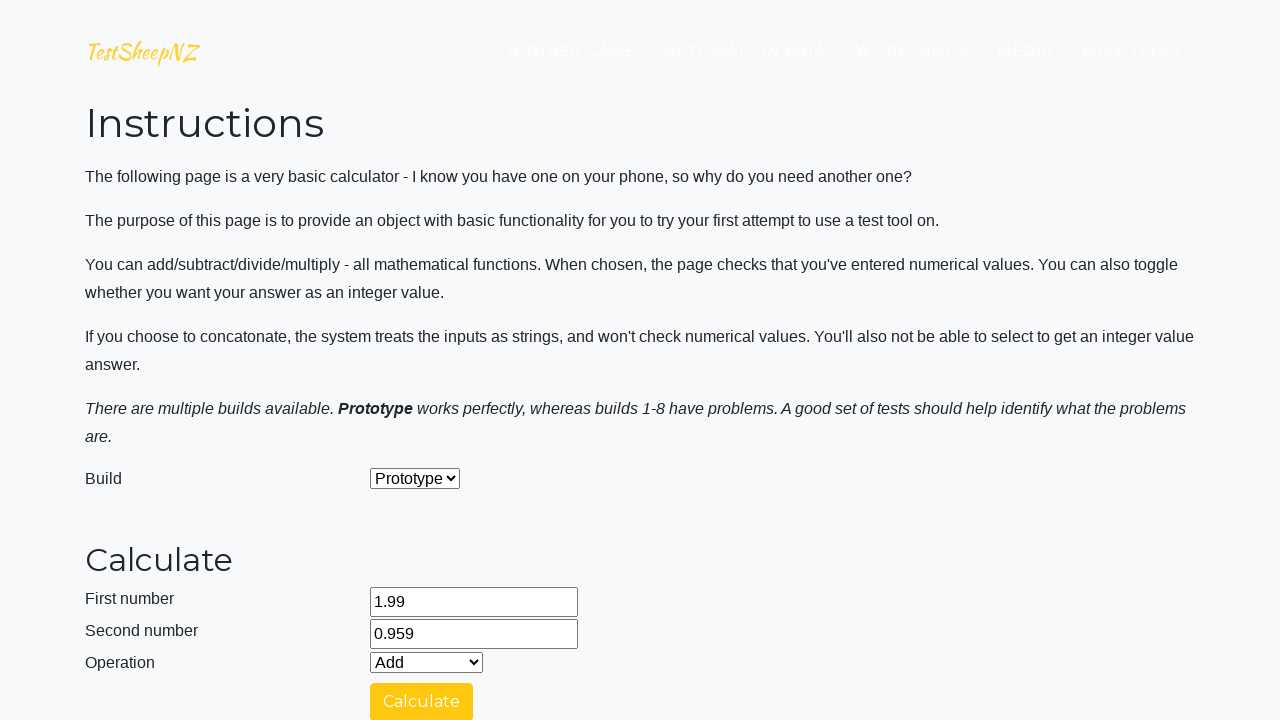